Tests scrolling functionality on a practice page, scrolls within a fixed table element, extracts price values from table cells, and verifies the sum matches the displayed total amount

Starting URL: https://rahulshettyacademy.com/AutomationPractice/

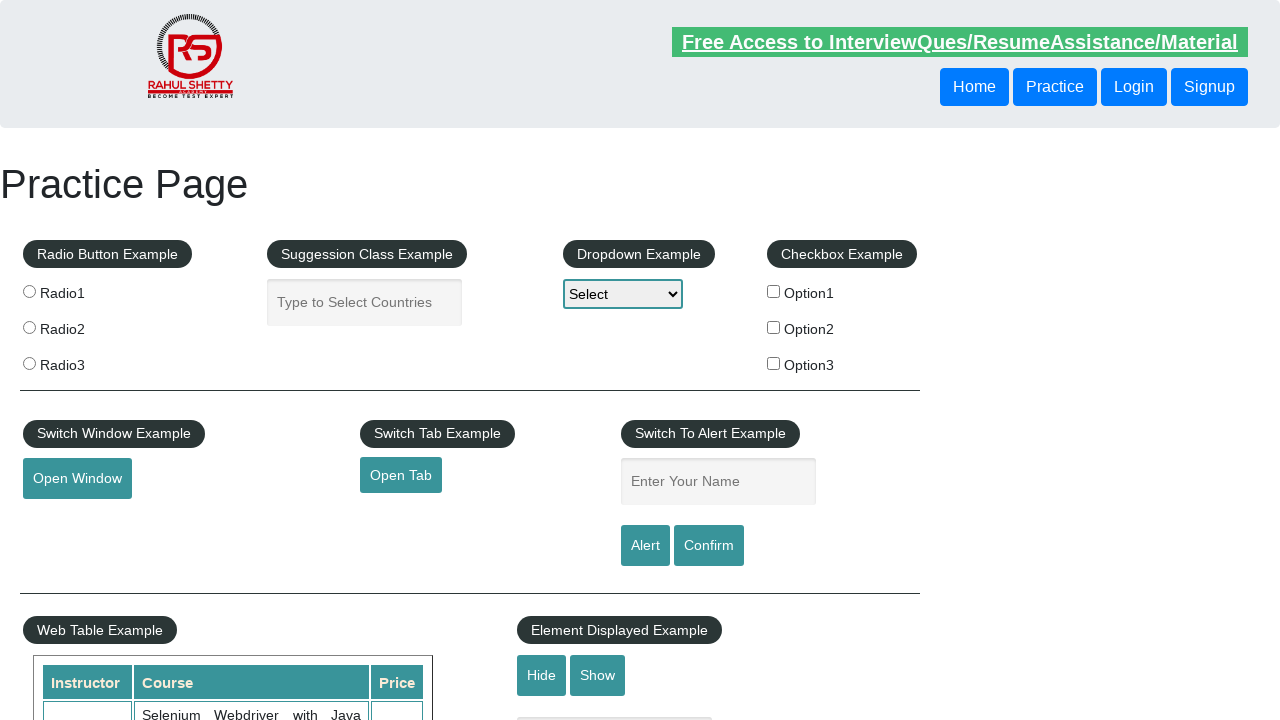

Scrolled down the page by 500 pixels
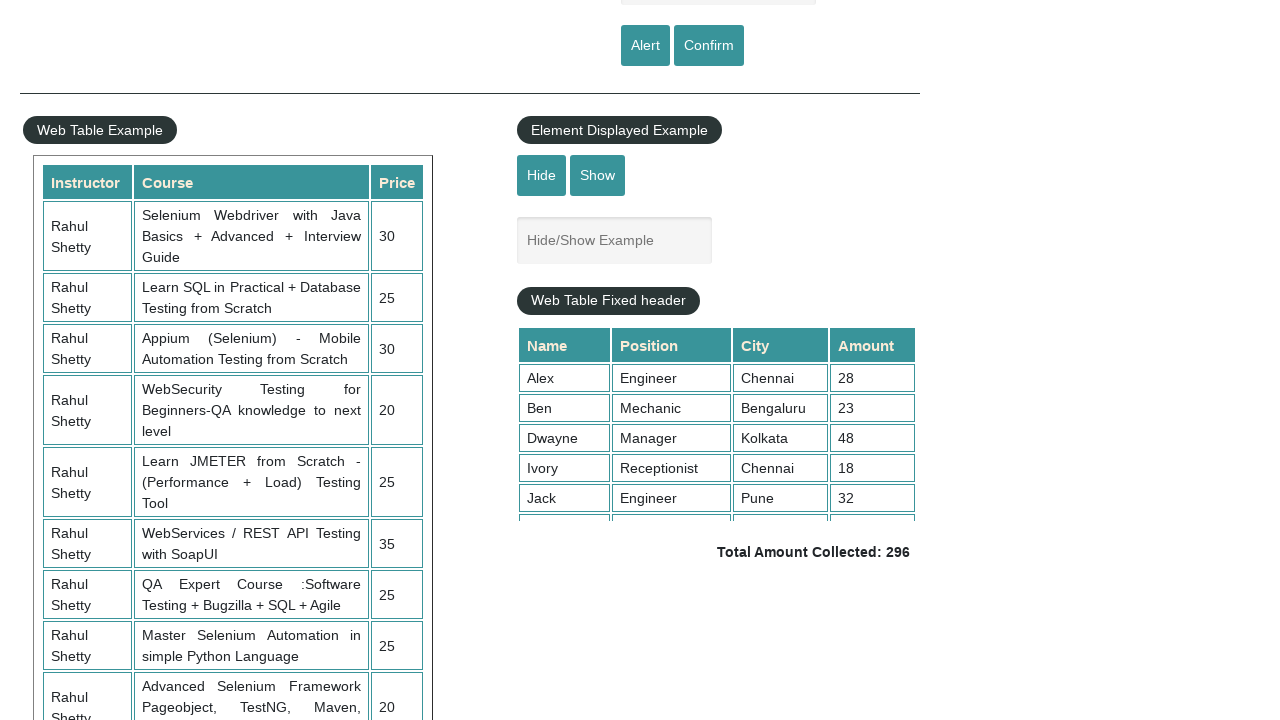

Waited for page scroll to complete
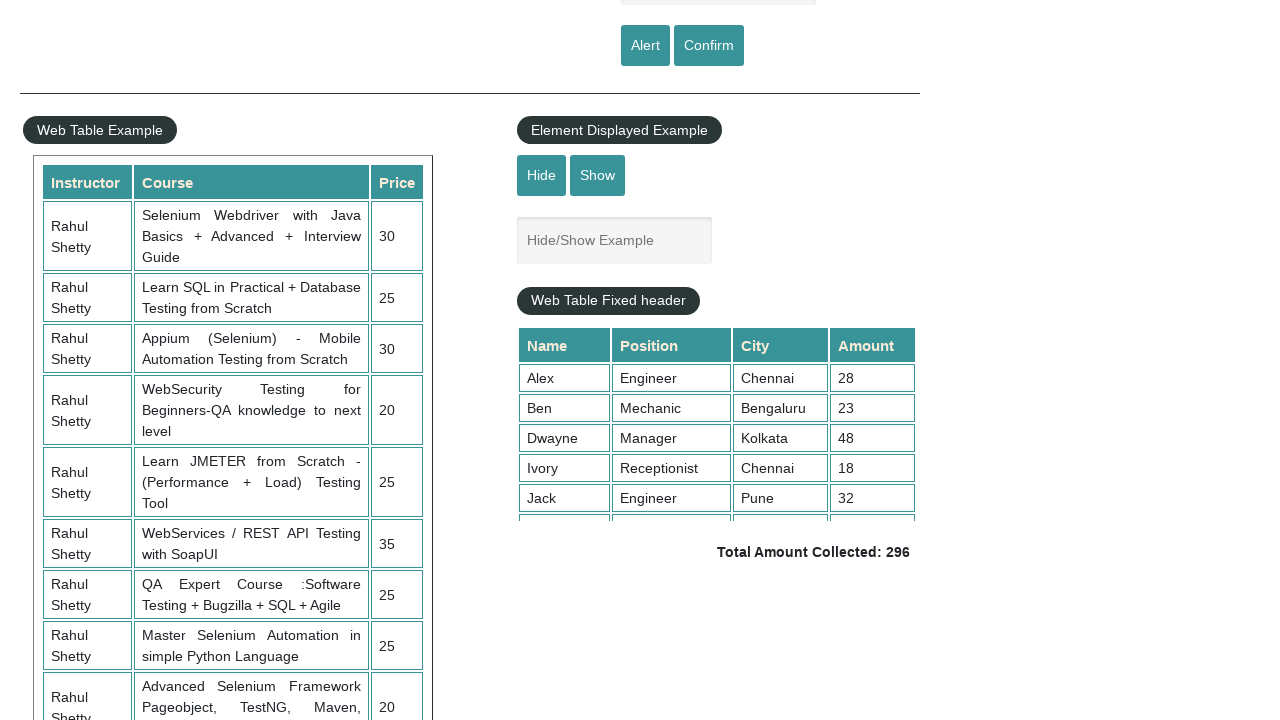

Scrolled inside the fixed header table element by 5000 pixels
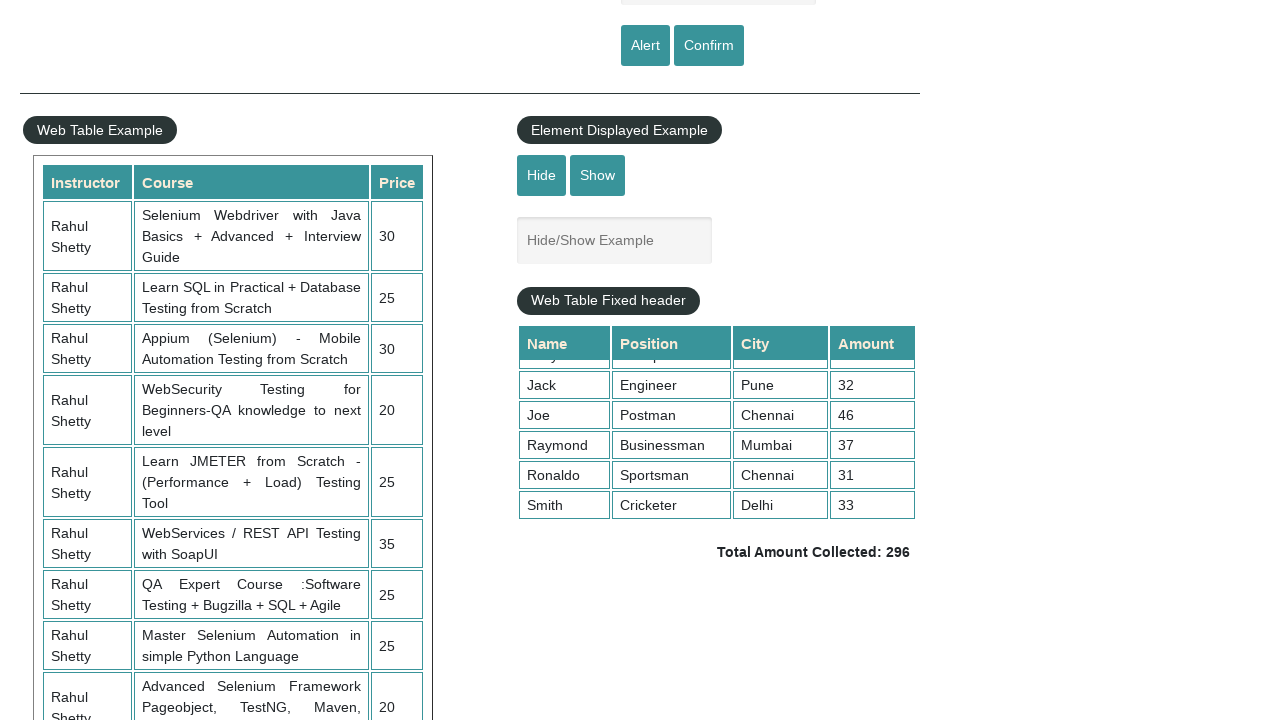

Waited for table scroll to complete
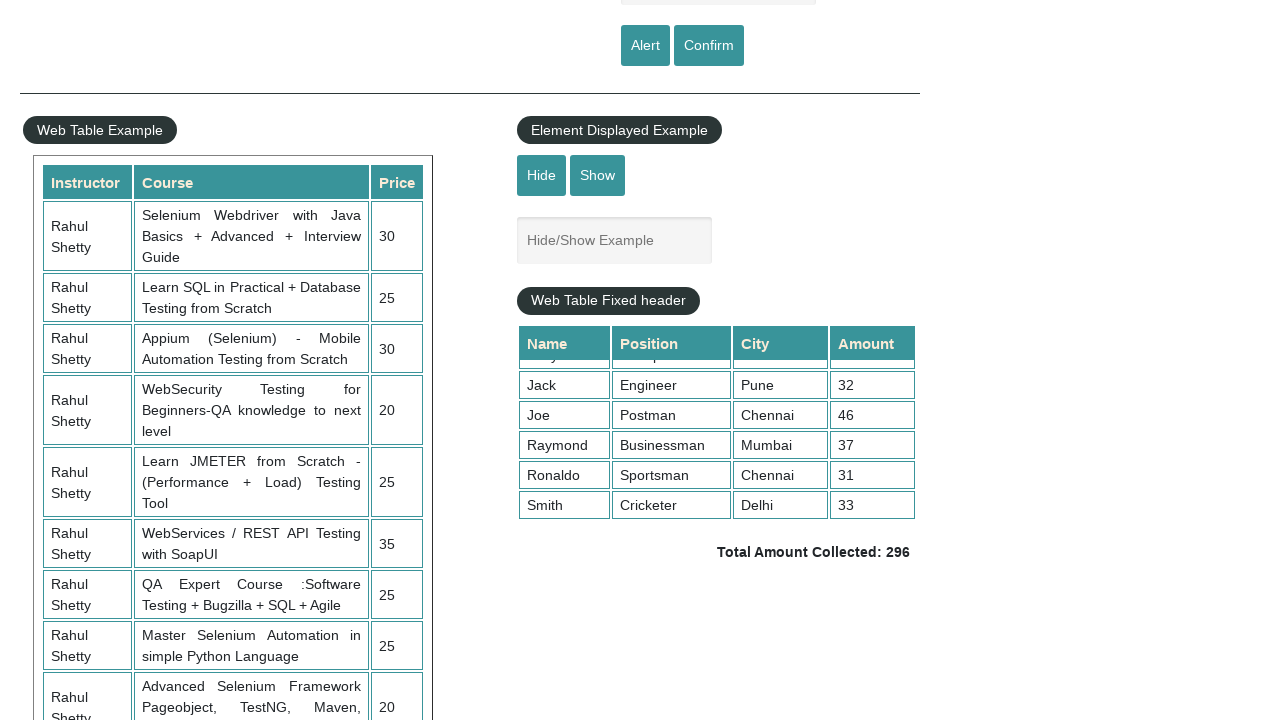

Retrieved all amount cells from table - found 9 cells
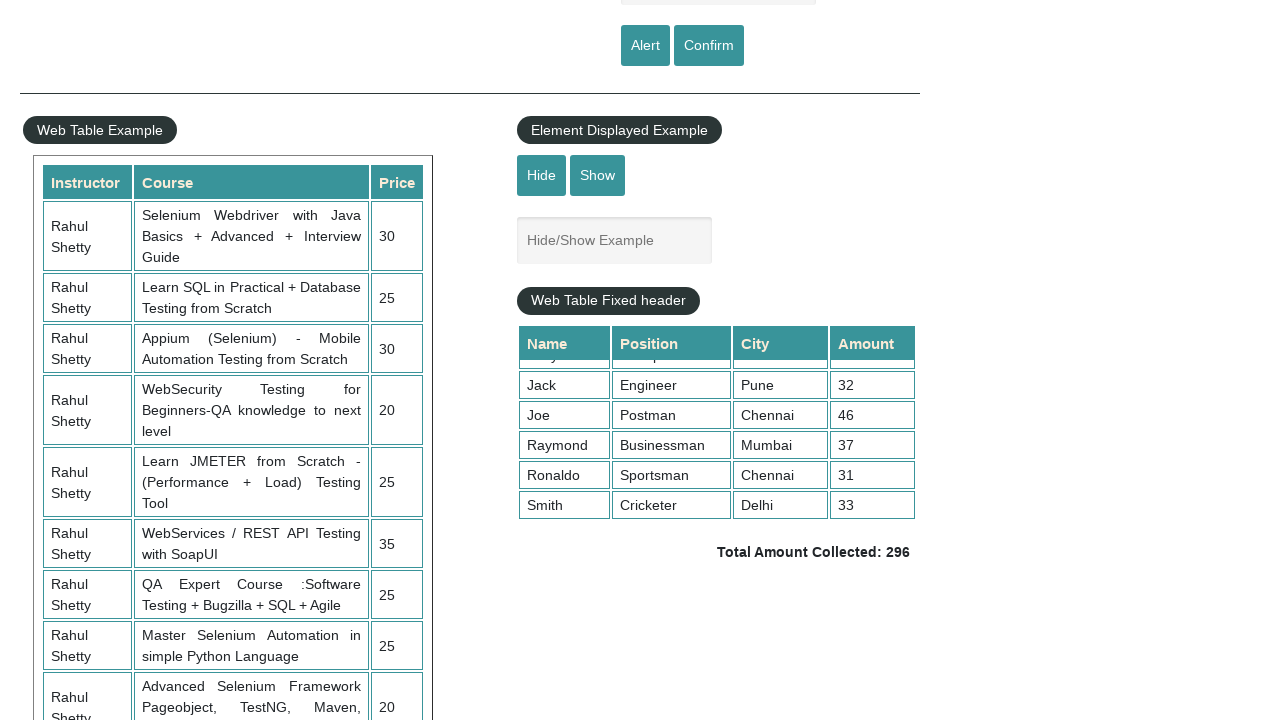

Calculated sum of all table amounts: 296
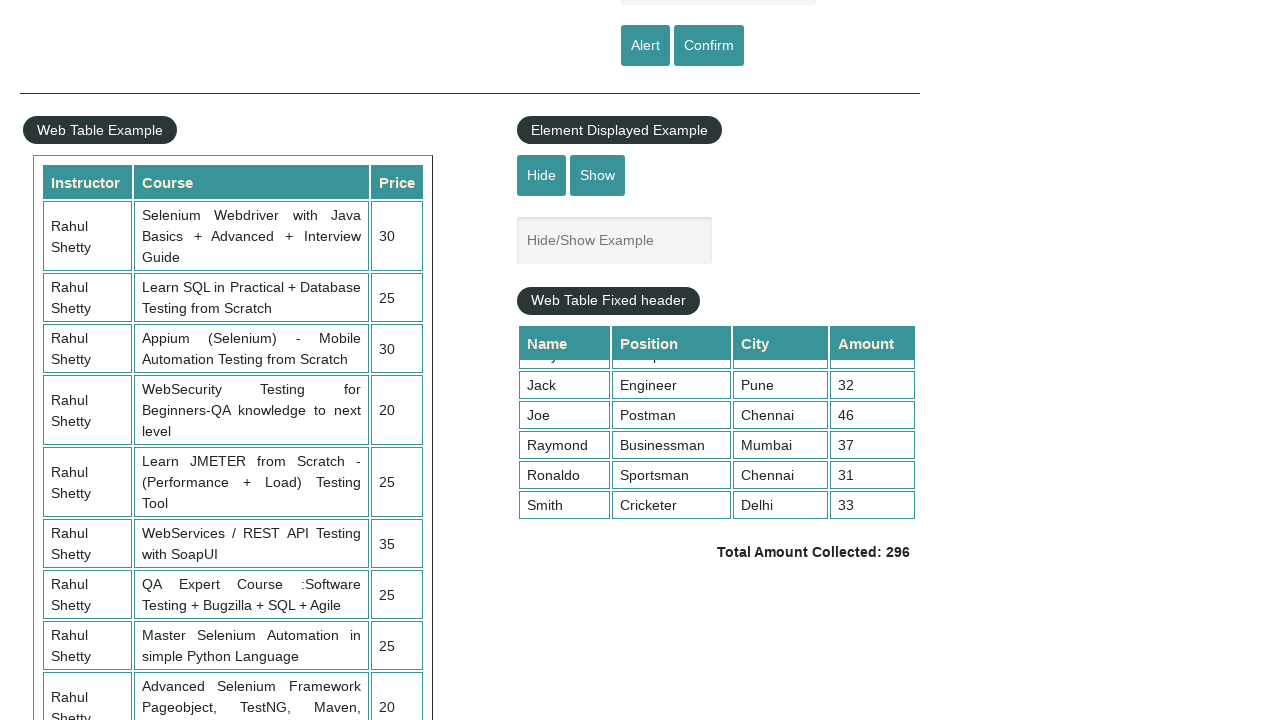

Retrieved displayed total amount text: ' Total Amount Collected: 296 '
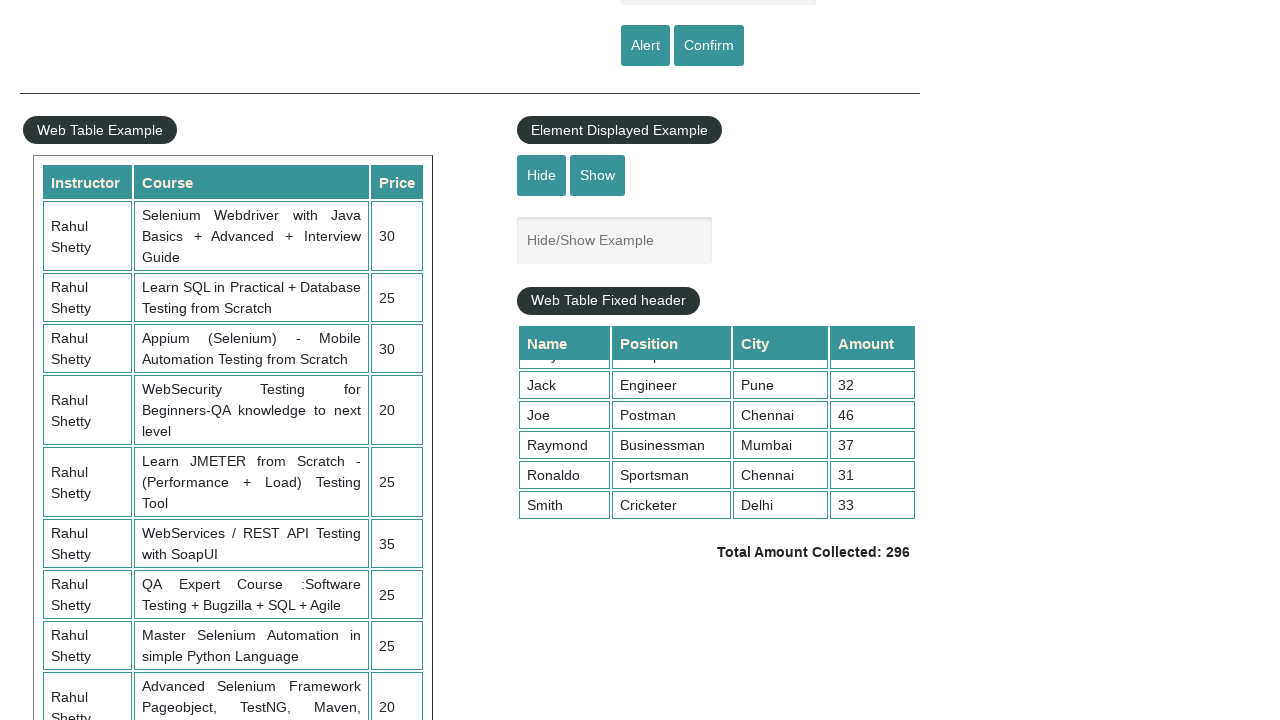

Parsed displayed total amount value: 296
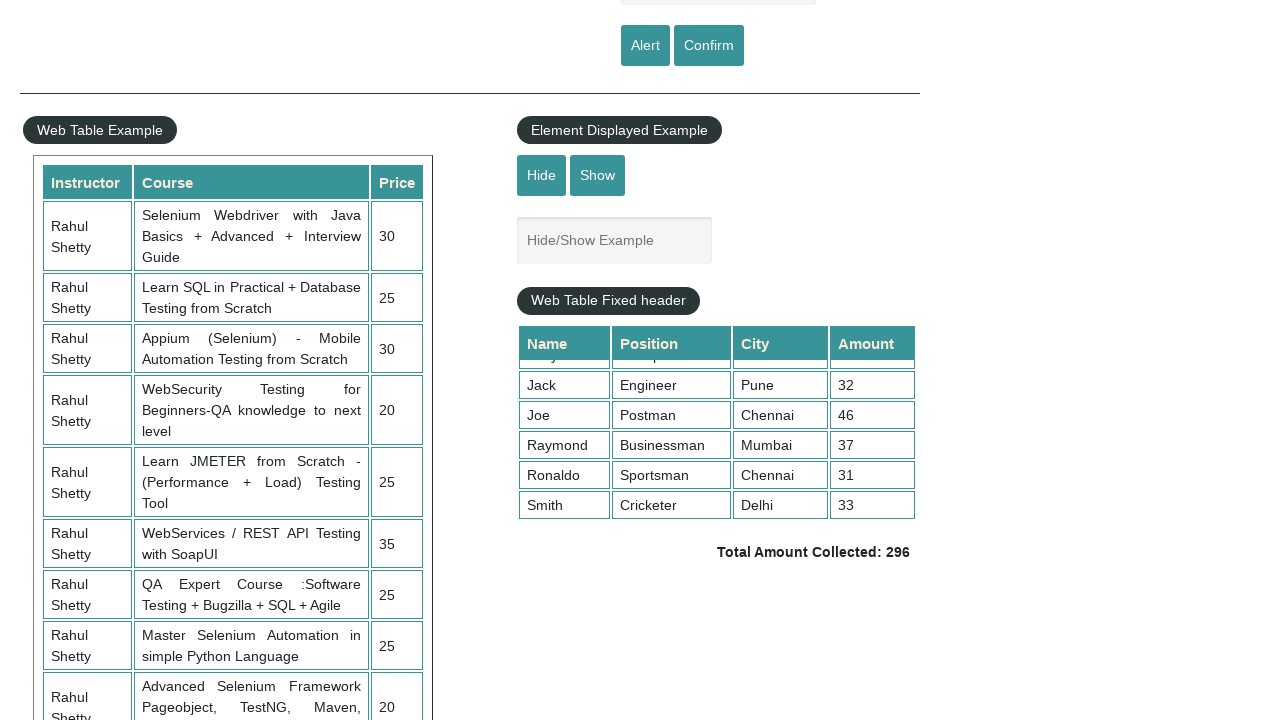

Verified that calculated sum (296) matches displayed total (296) - assertion passed
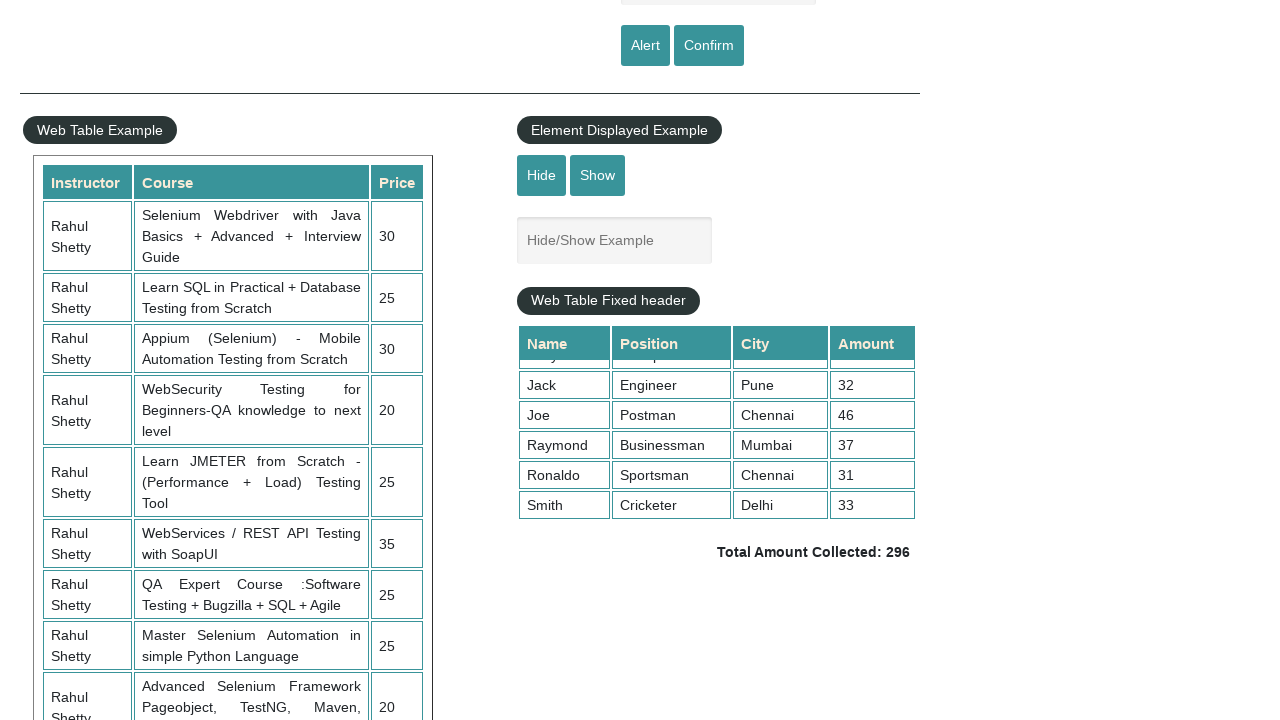

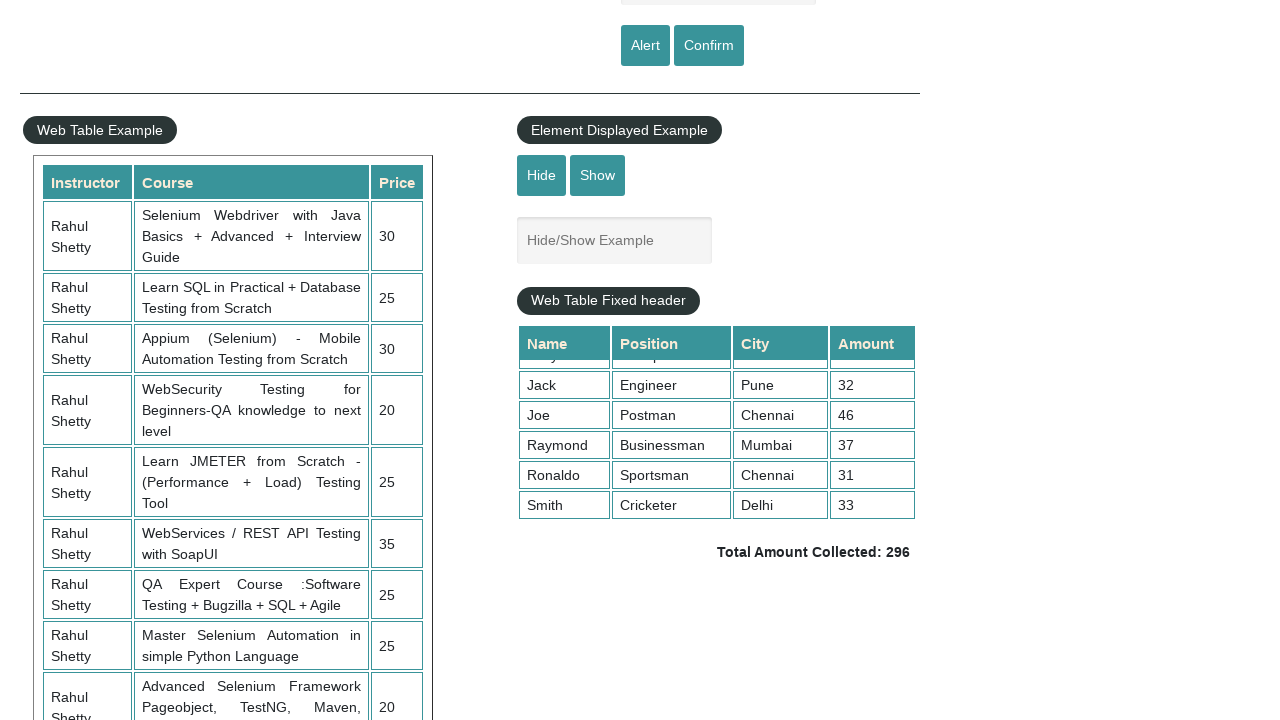